Demonstrates various CSS selector strategies including ID, class, attribute selectors, and parent-child relationships to fill form fields

Starting URL: https://formy-project.herokuapp.com/form

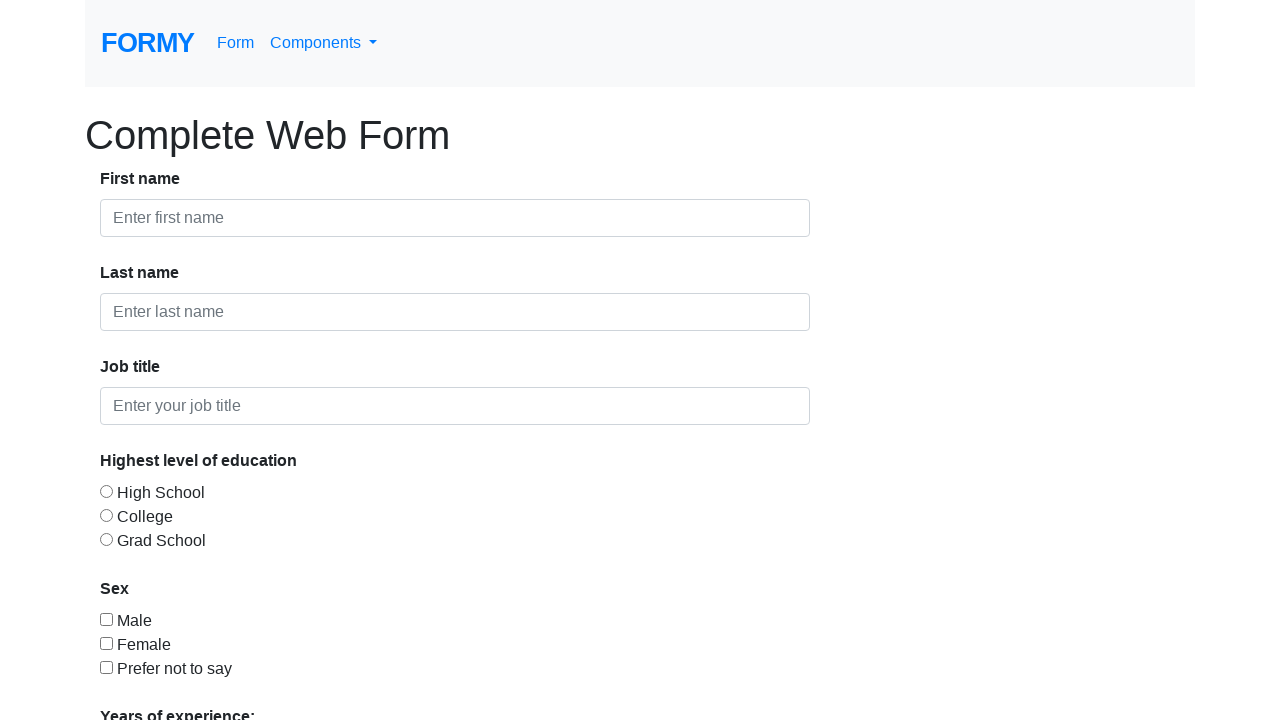

Filled first name field with 'An' using ID selector on input#first-name
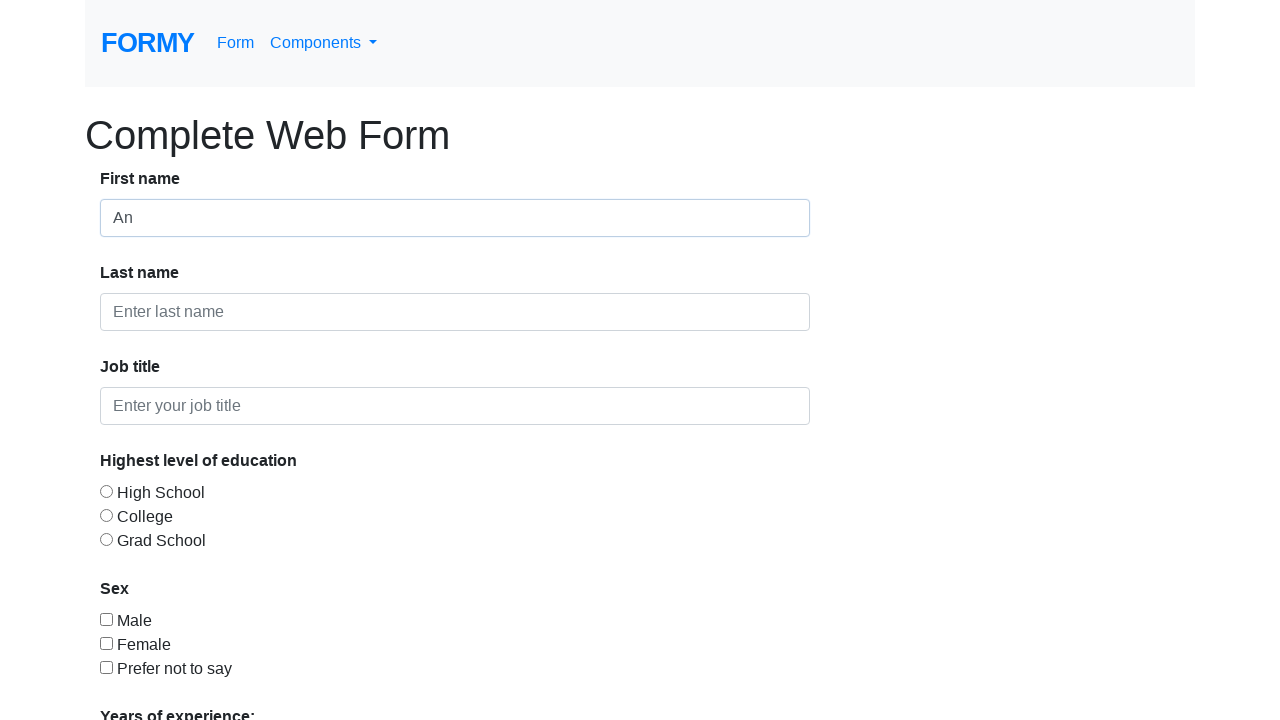

Cleared first name field using ID selector on input#first-name
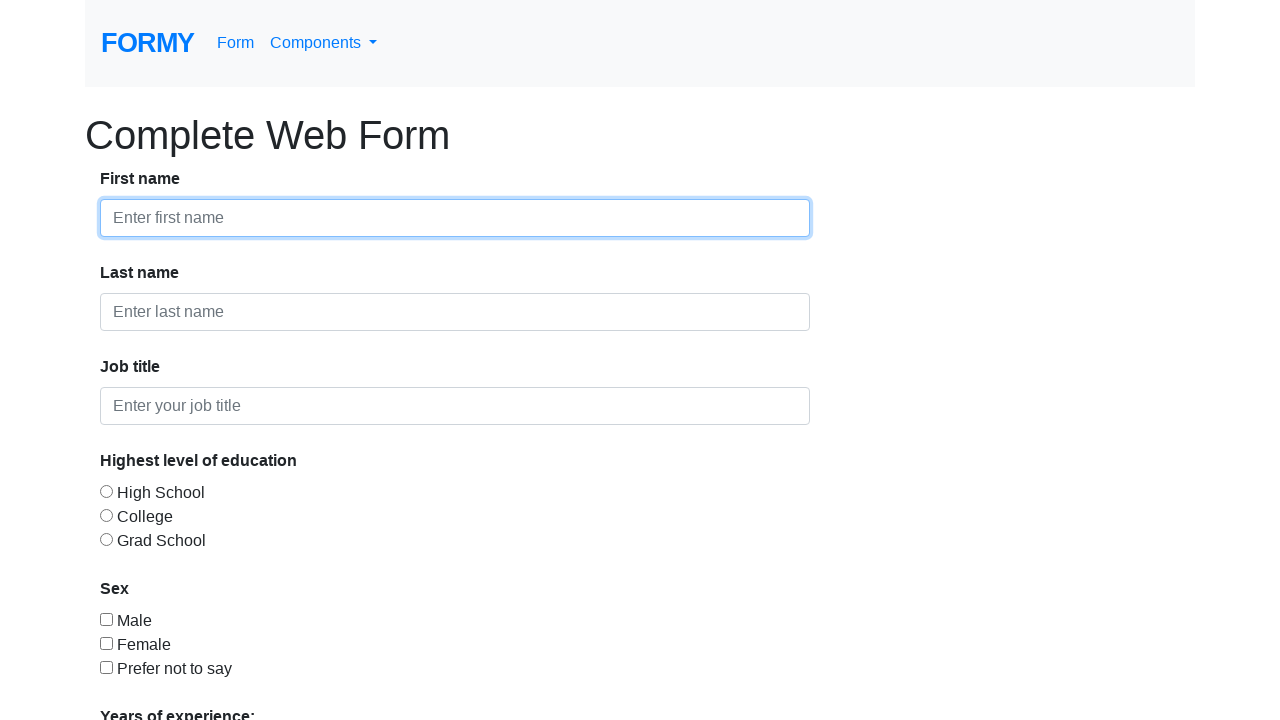

Filled form field with 'dy' using class selector on input.form-control
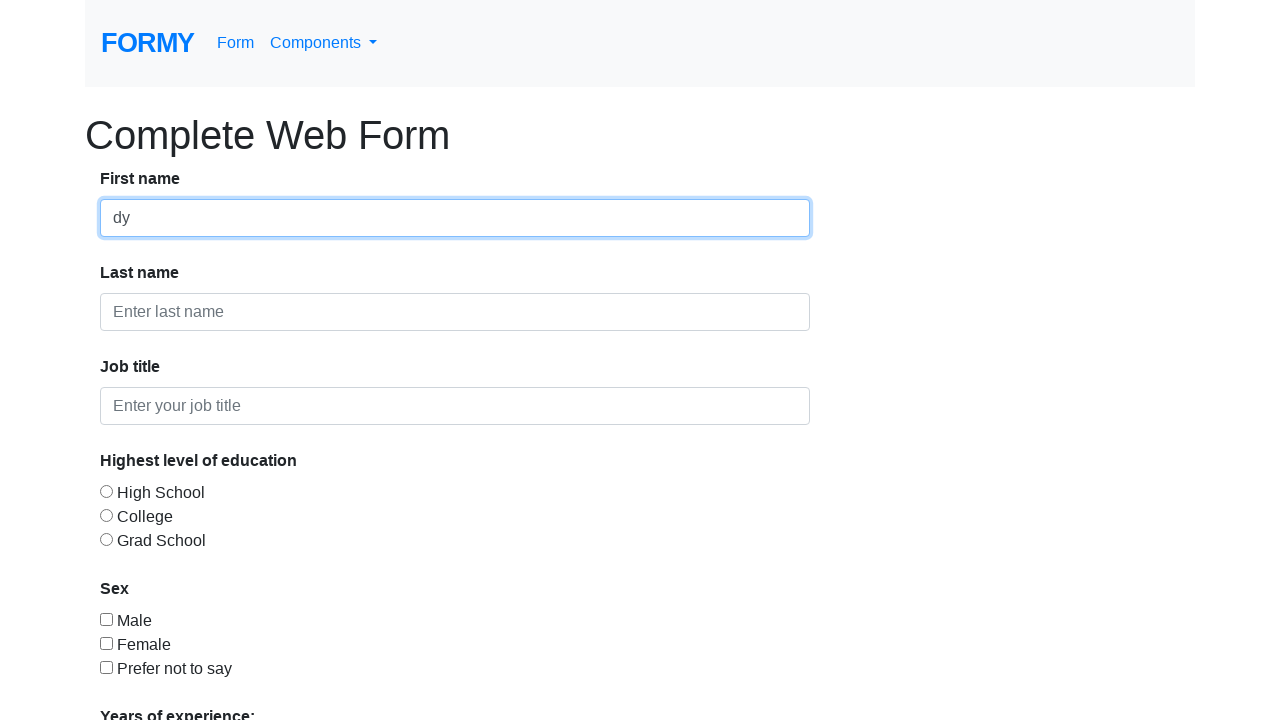

Filled last name field with 'S' using attribute selector on input[placeholder="Enter last name"]
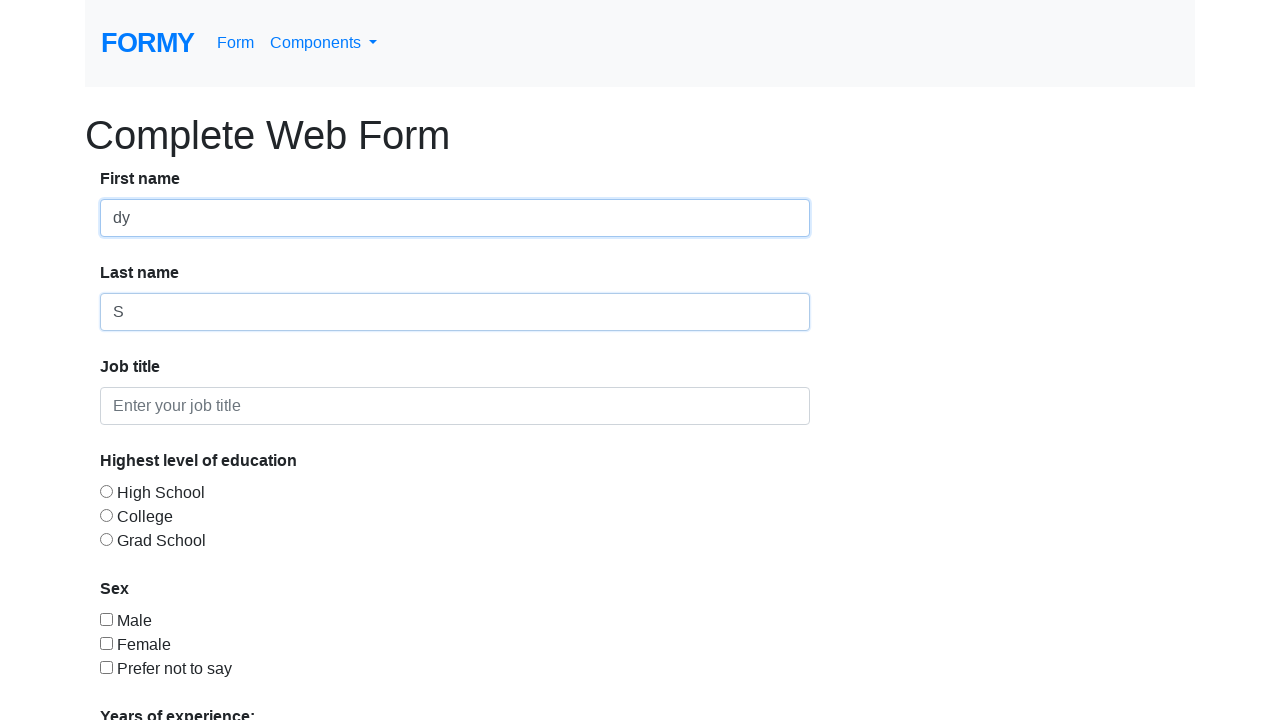

Filled last name field with 'inpetrean' using partial attribute and parent-child selector on div input[placeholder*="last name"]
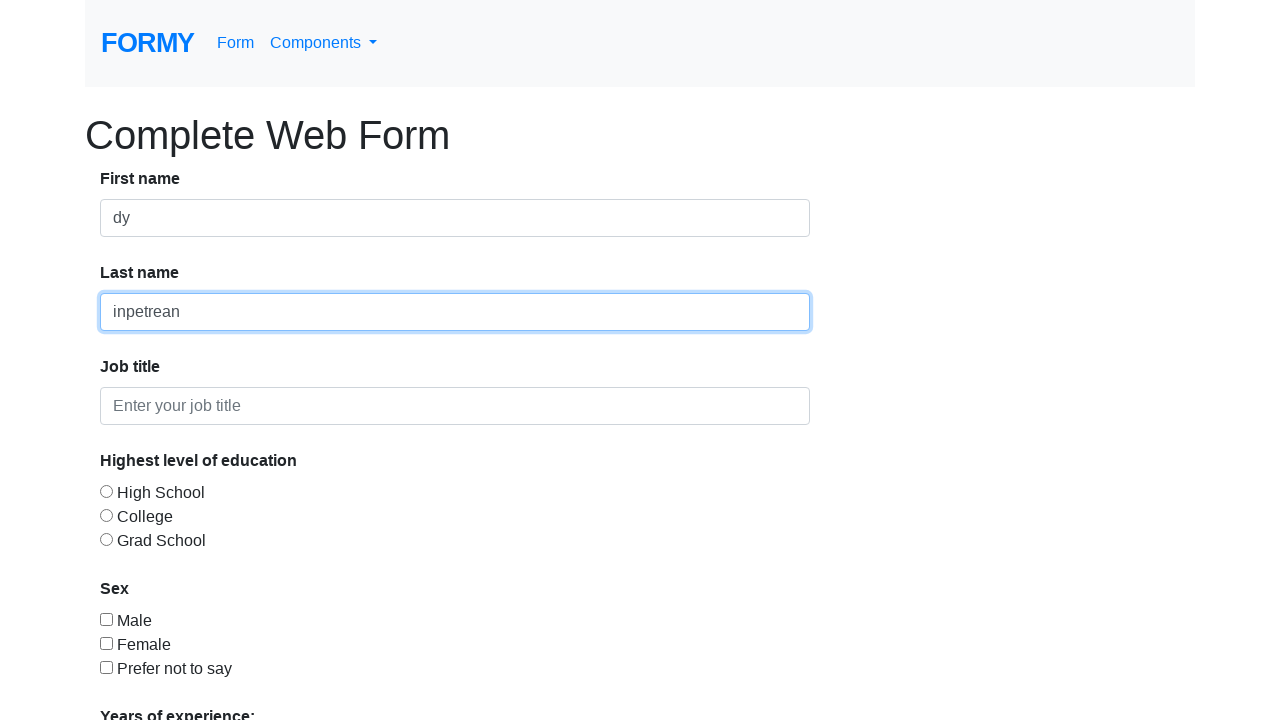

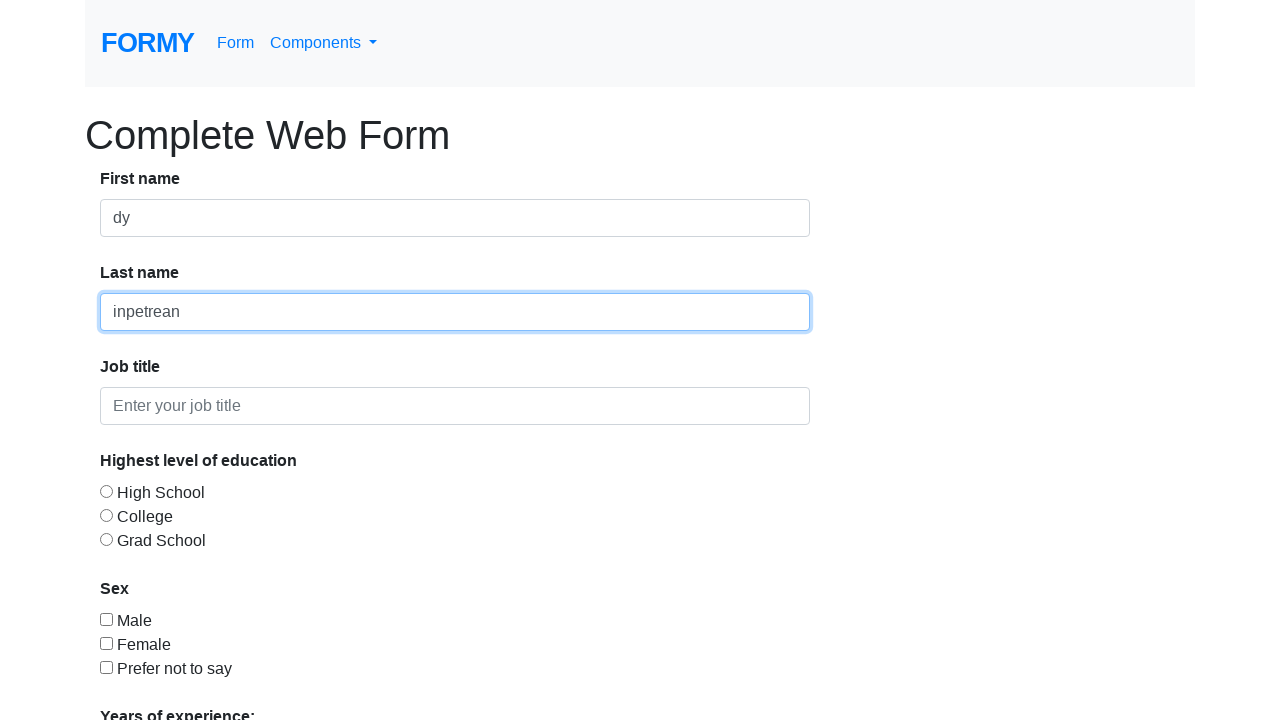